Navigates to an Angular demo application and clicks on the products link while blocking image and CSS network requests

Starting URL: https://rahulshettyacademy.com/angularAppdemo/

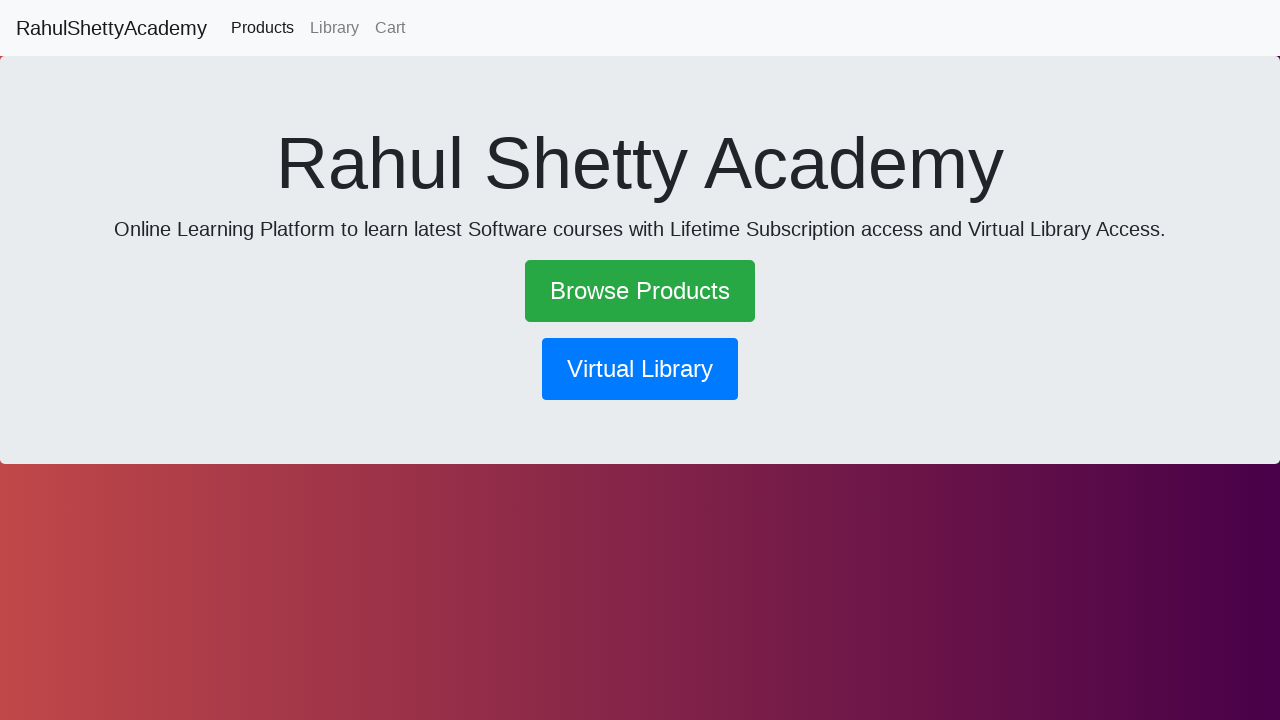

Clicked on the products link at (262, 28) on a[routerlink*='products']
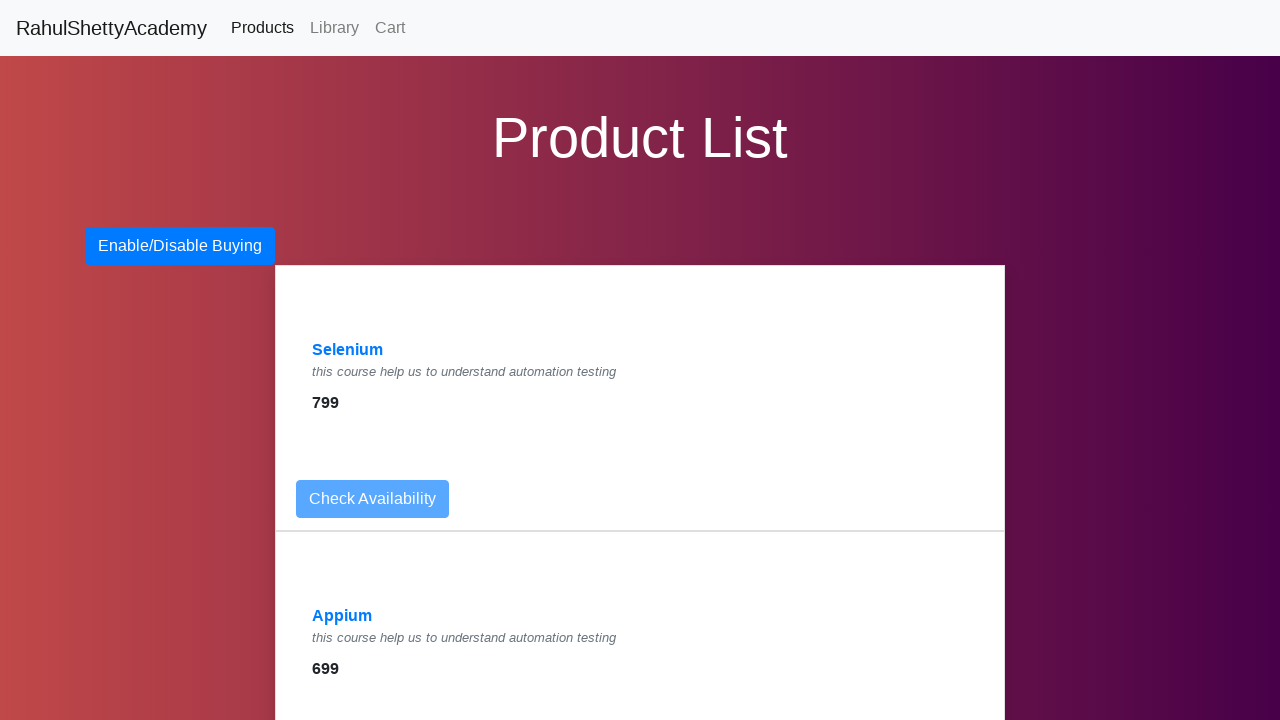

Waited for network to reach idle state after navigation
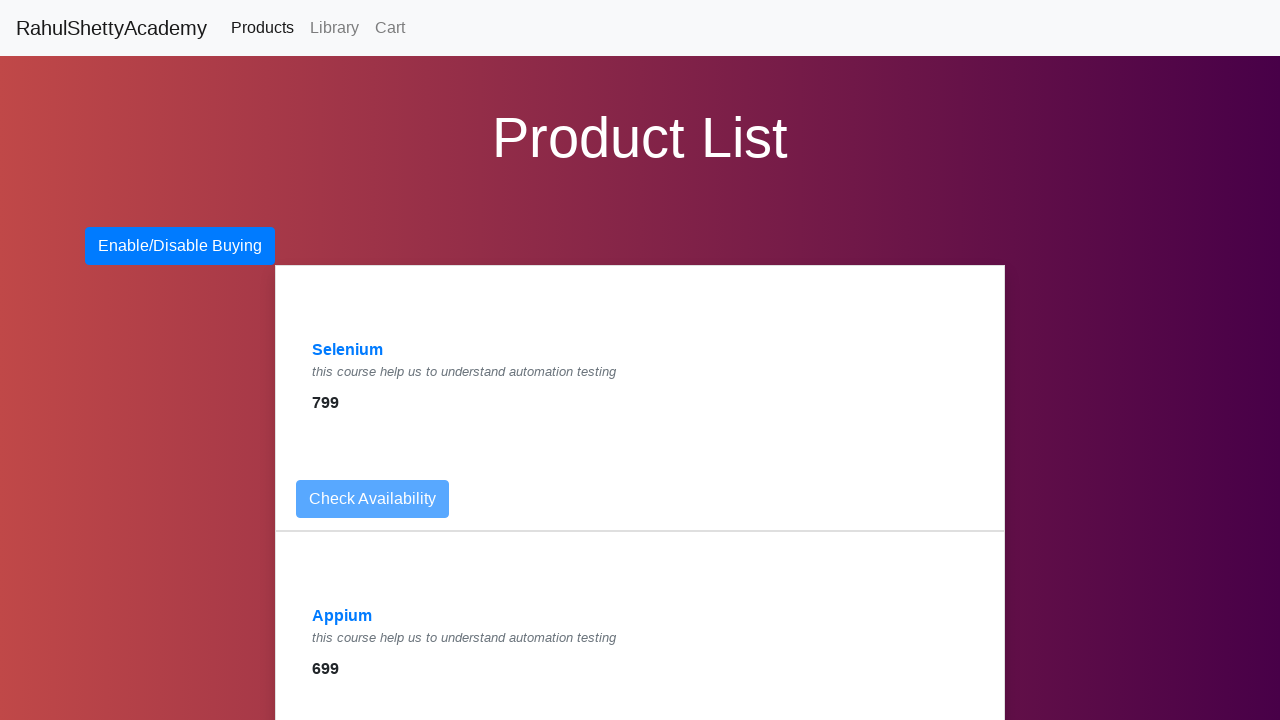

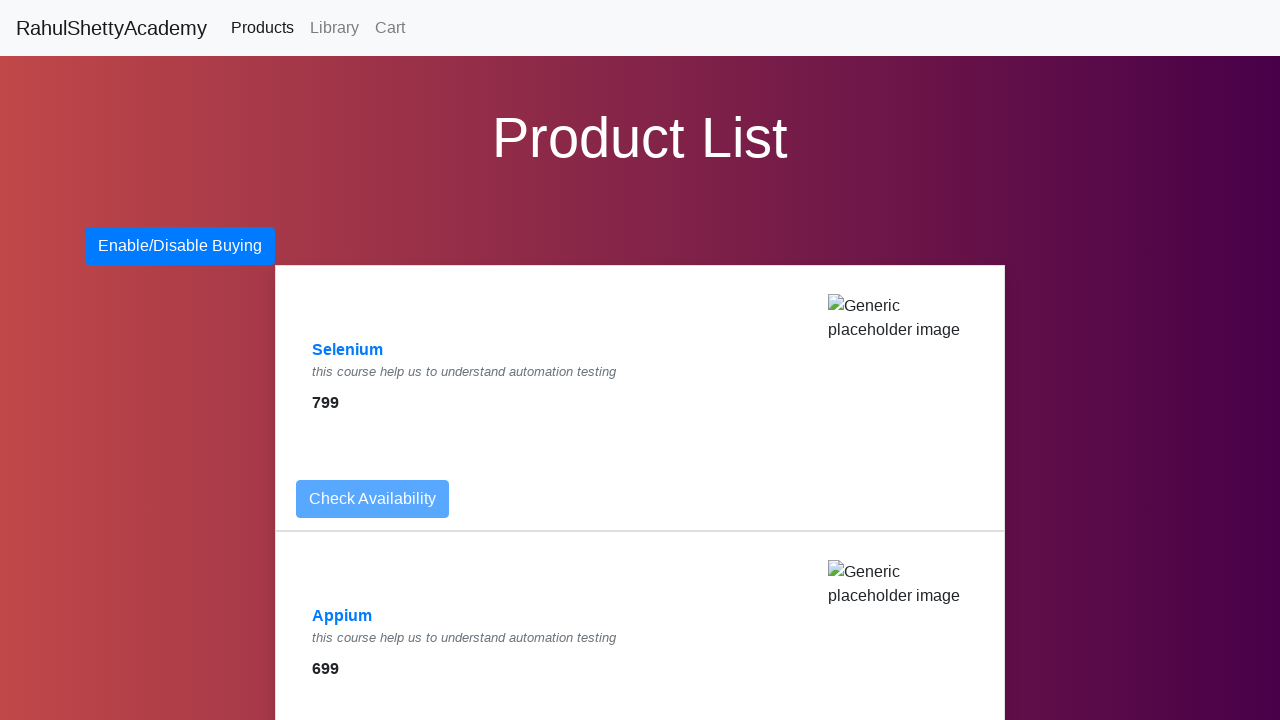